Tests basic browser navigation by opening a Maven repository page and then navigating to a travel website to verify browser navigation functionality.

Starting URL: https://mvnrepository.com/artifact/org.seleniumhq.selenium/selenium-devtools-v106/4.5.3

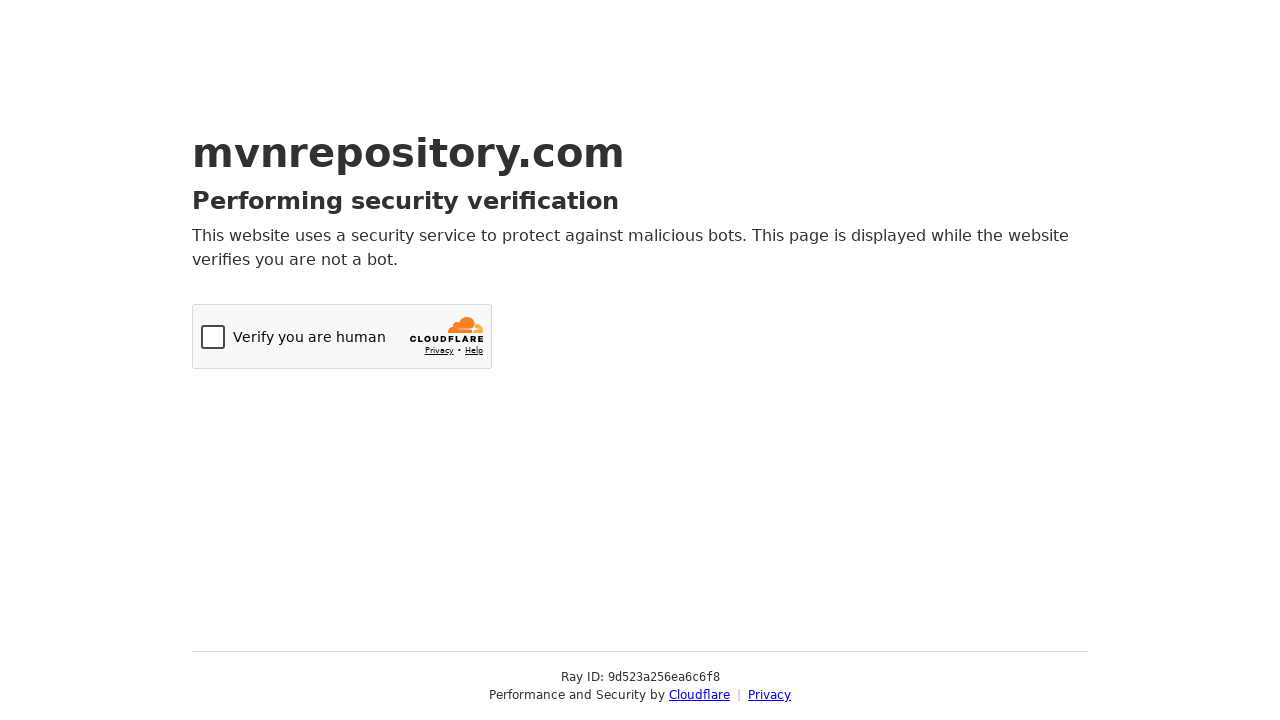

Navigated to travel website (https://www.traveltodo.com/)
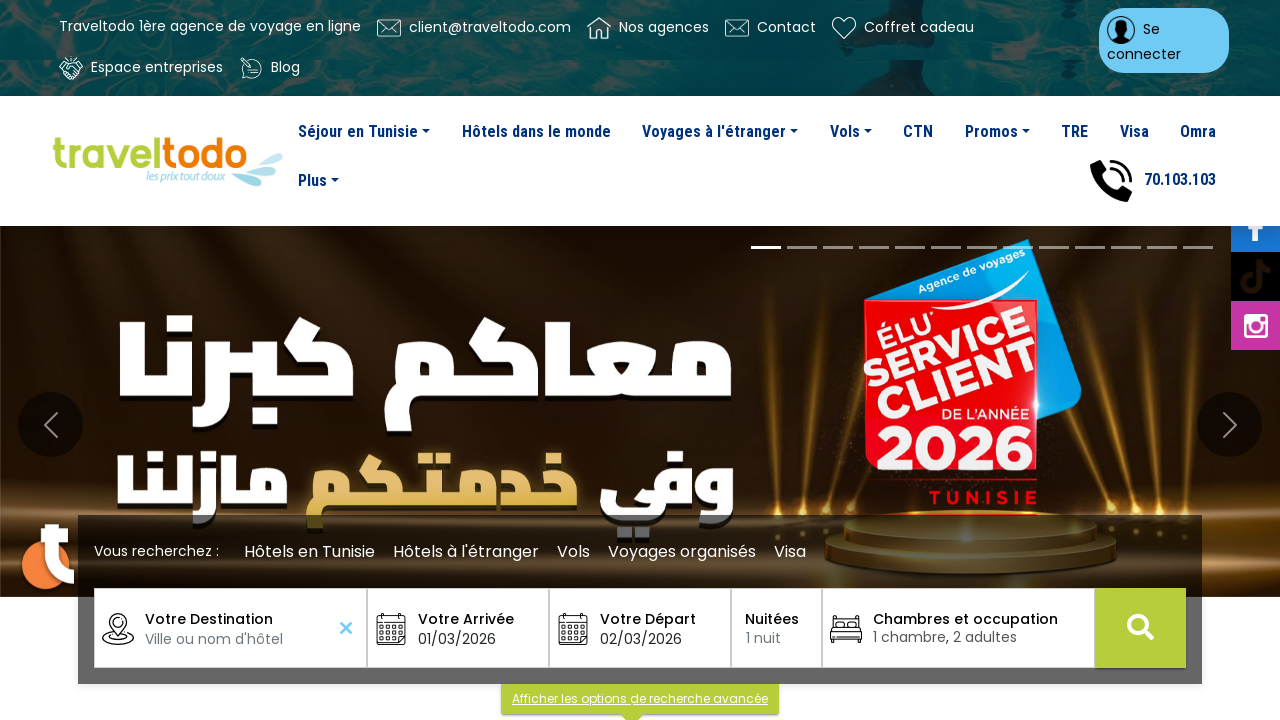

Waited for travel website page to load (domcontentloaded state)
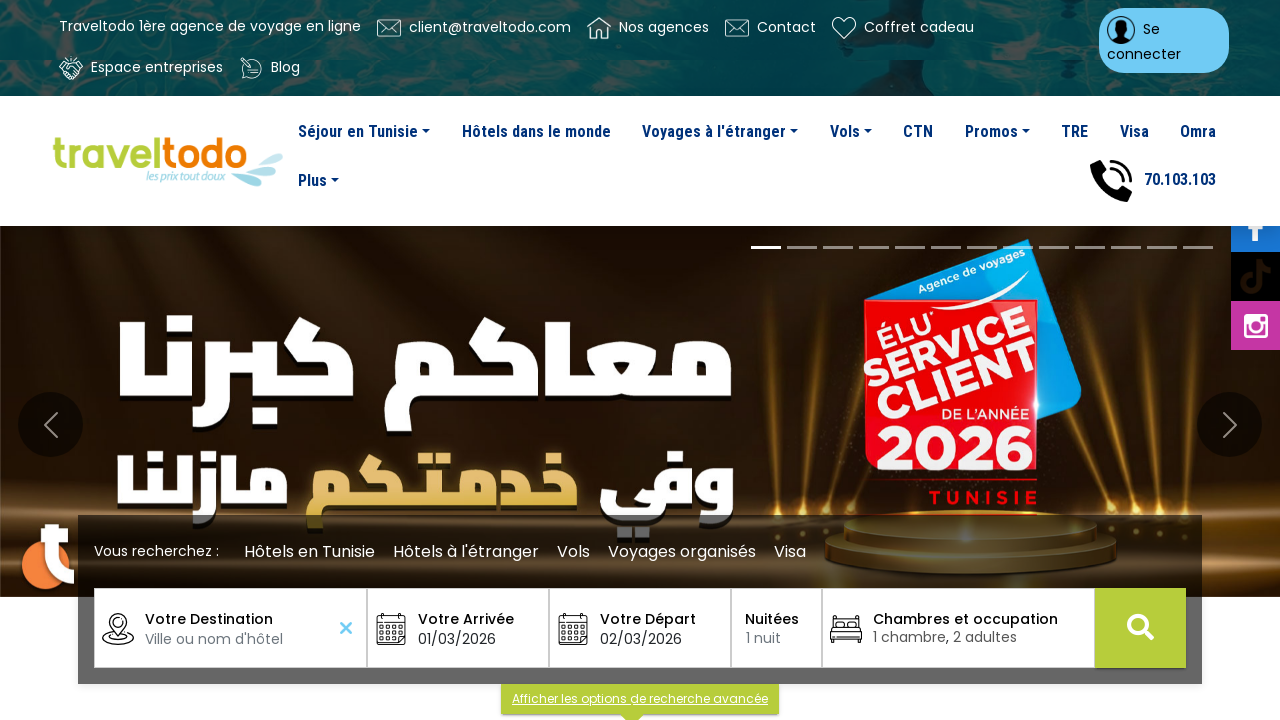

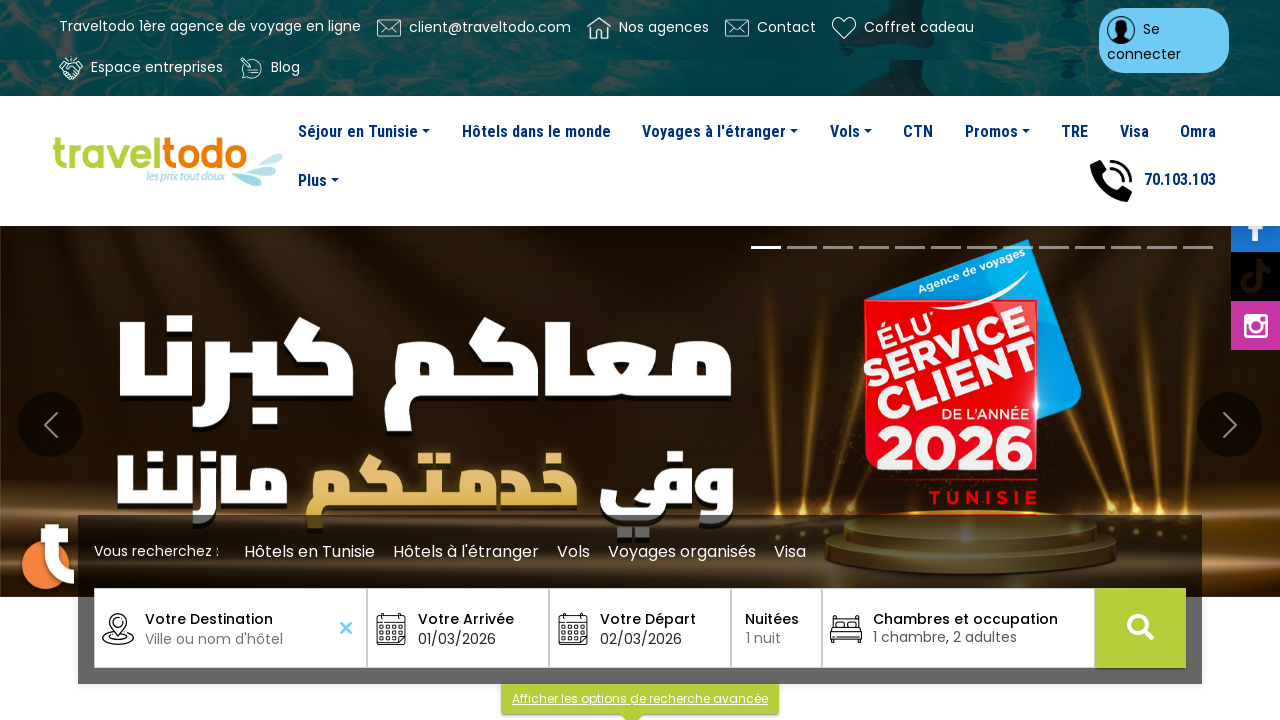